Demonstrates implicit wait functionality by navigating to a page and locating elements with text "个人中心" (Personal Center) and "题库" (Question Bank)

Starting URL: https://vip.ceshiren.com/

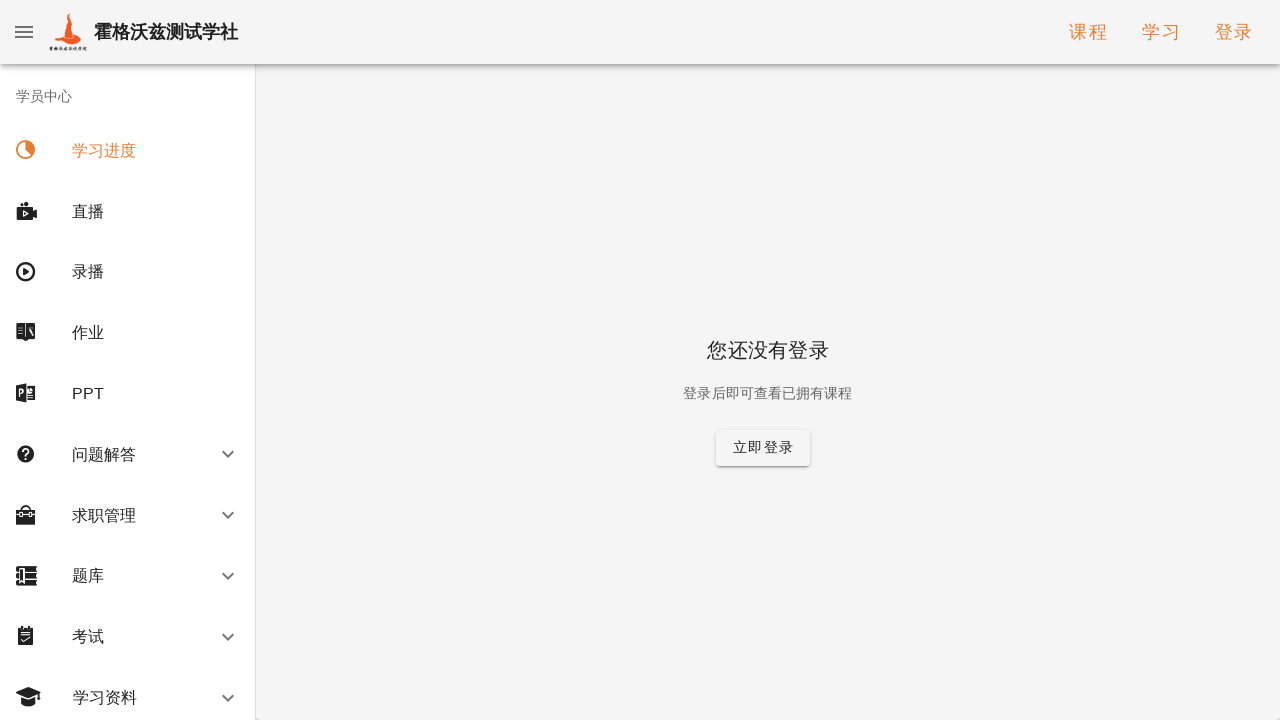

Navigated to https://vip.ceshiren.com/
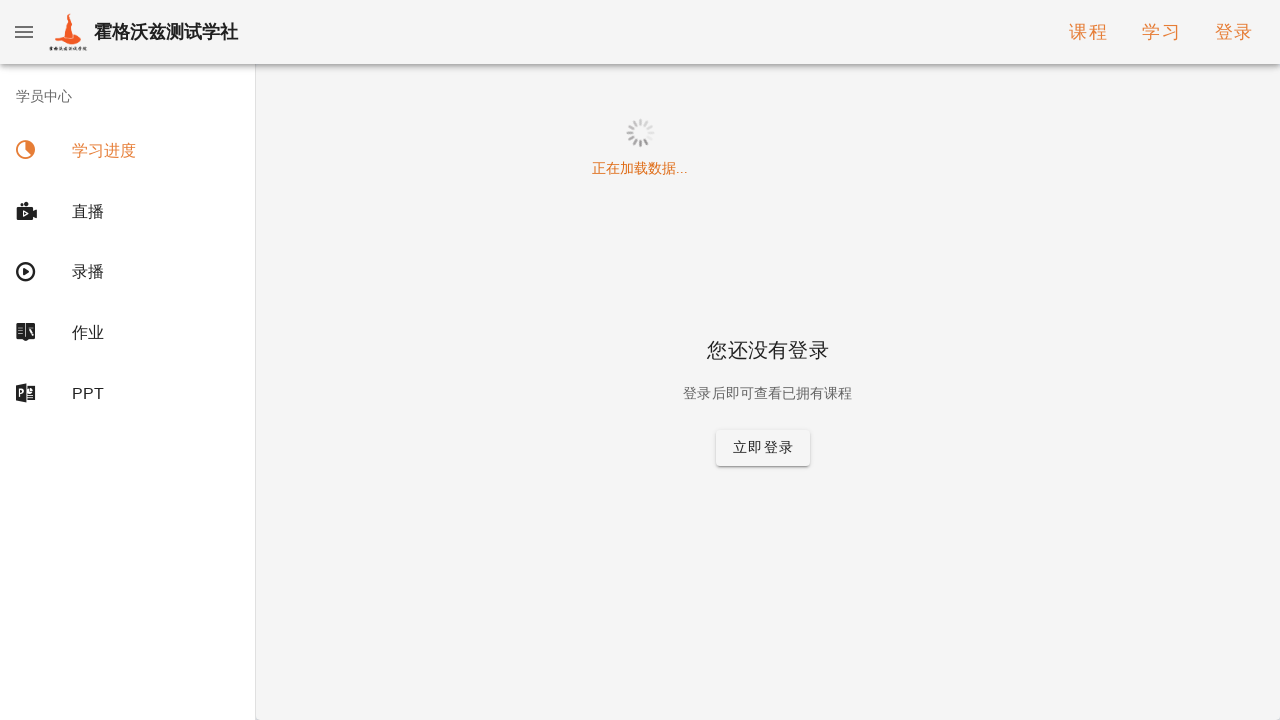

Waited for Personal Center (个人中心) element to appear
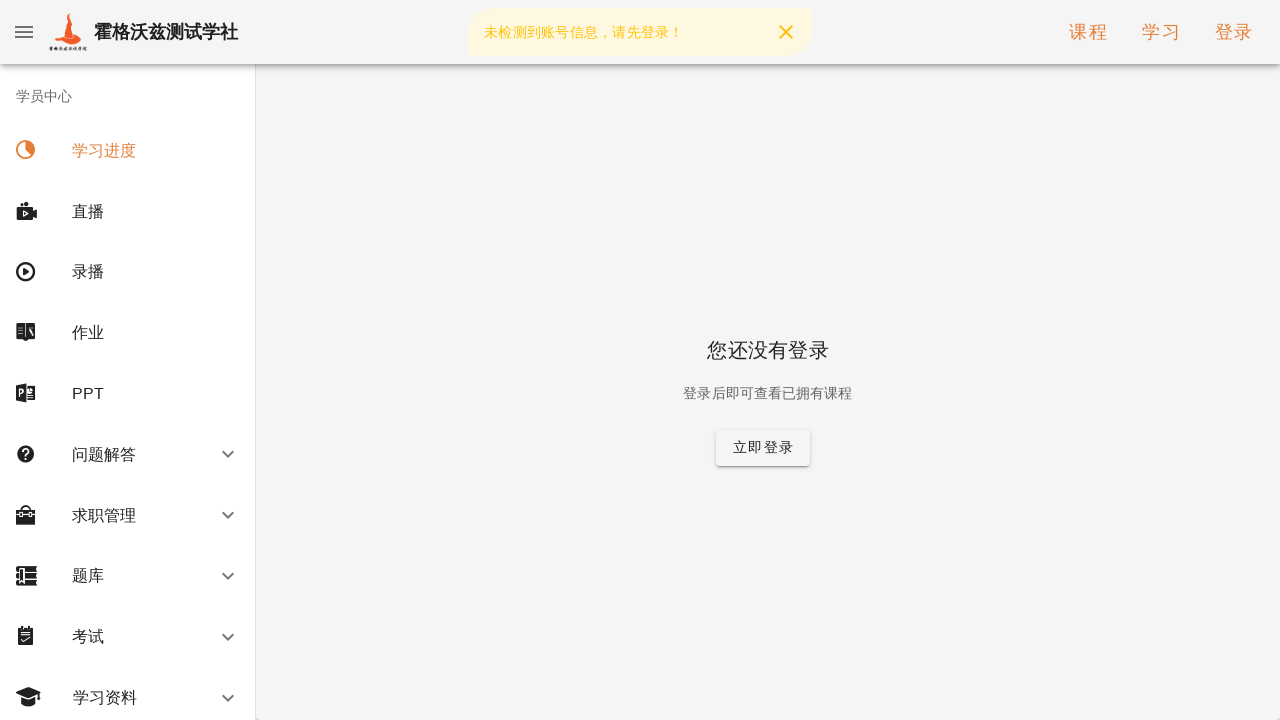

Located Personal Center (个人中心) element
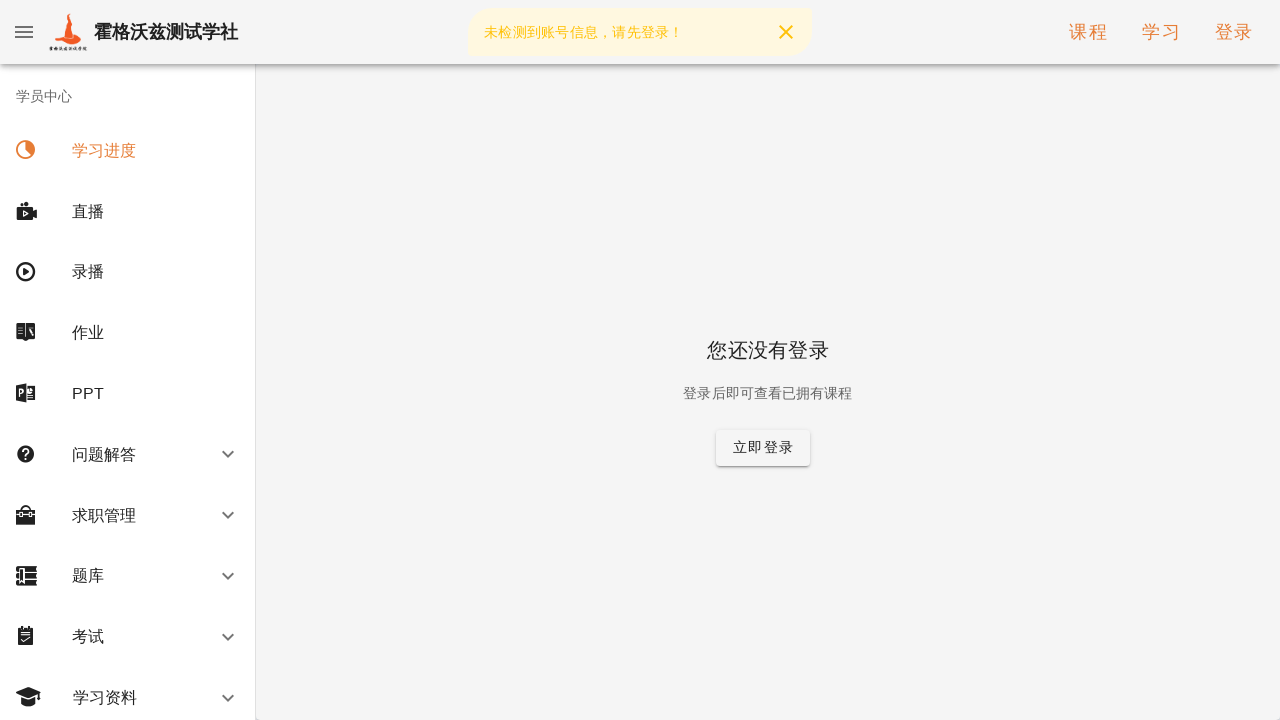

Waited for Question Bank (题库) element to appear
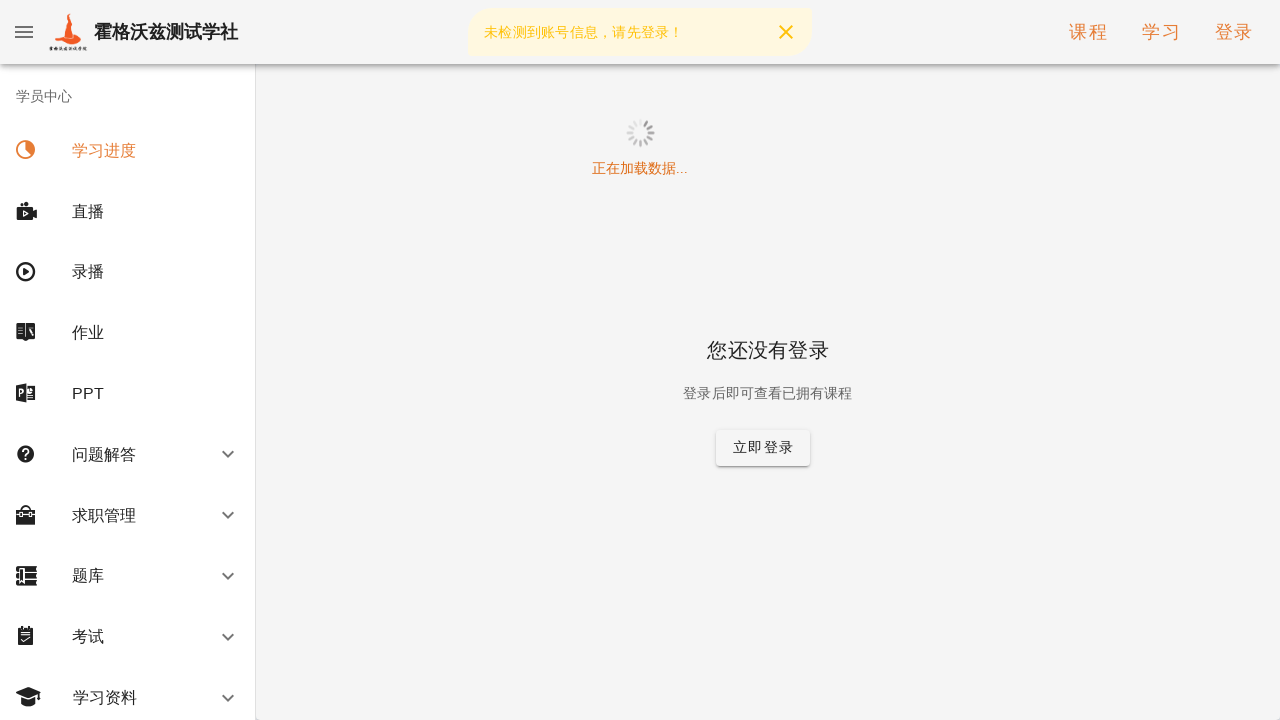

Located Question Bank (题库) element
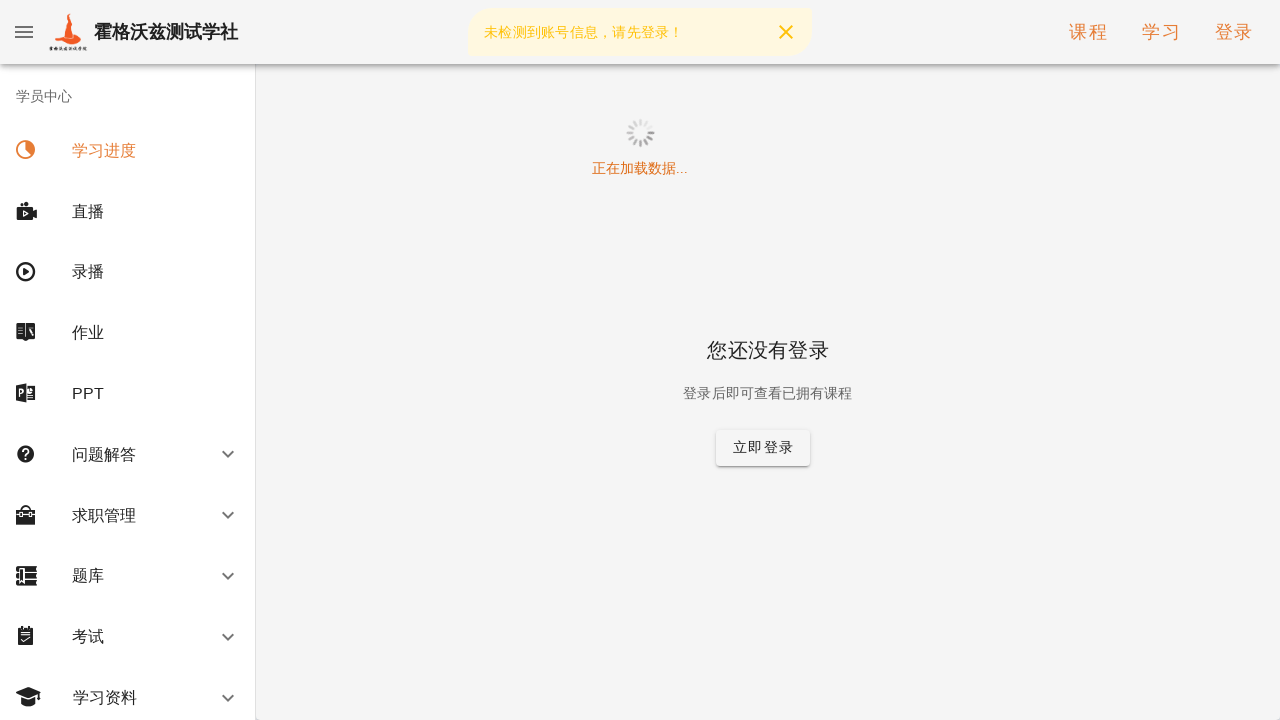

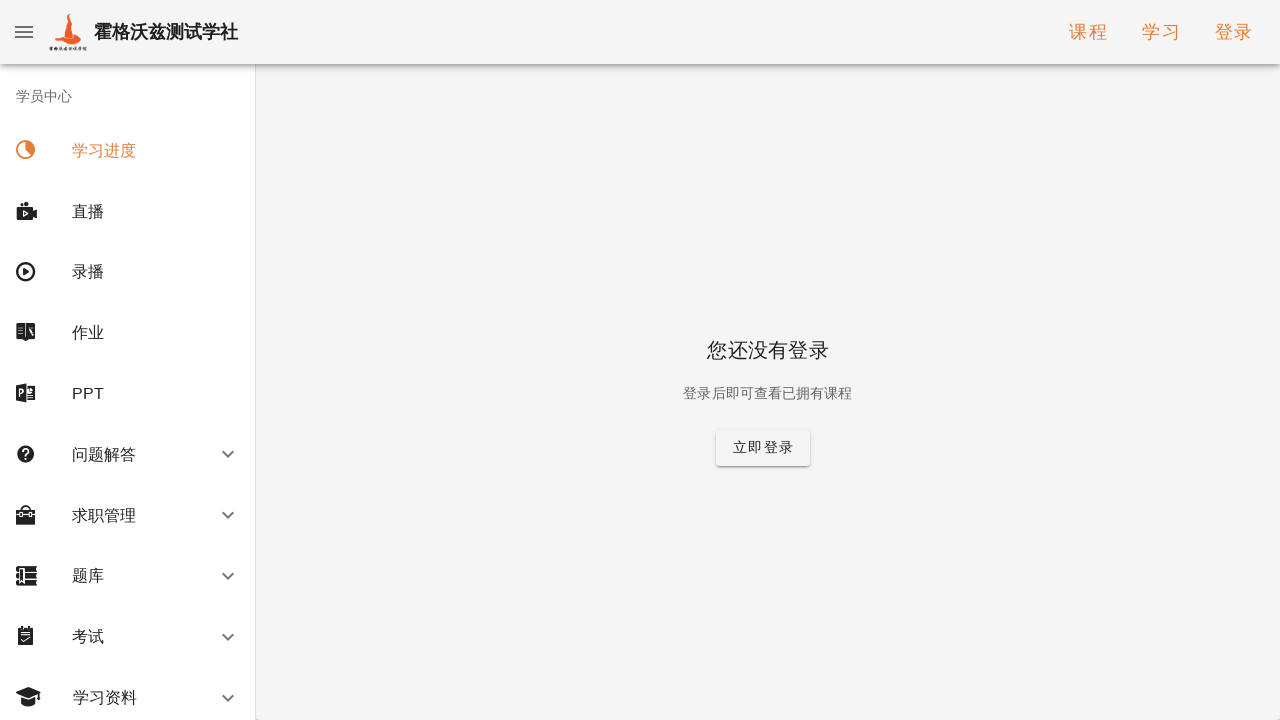